Tests browser alert functionality by clicking on the "Alert with OK & Cancel" tab, triggering a confirmation alert, and accepting it.

Starting URL: http://demo.automationtesting.in/Alerts.html

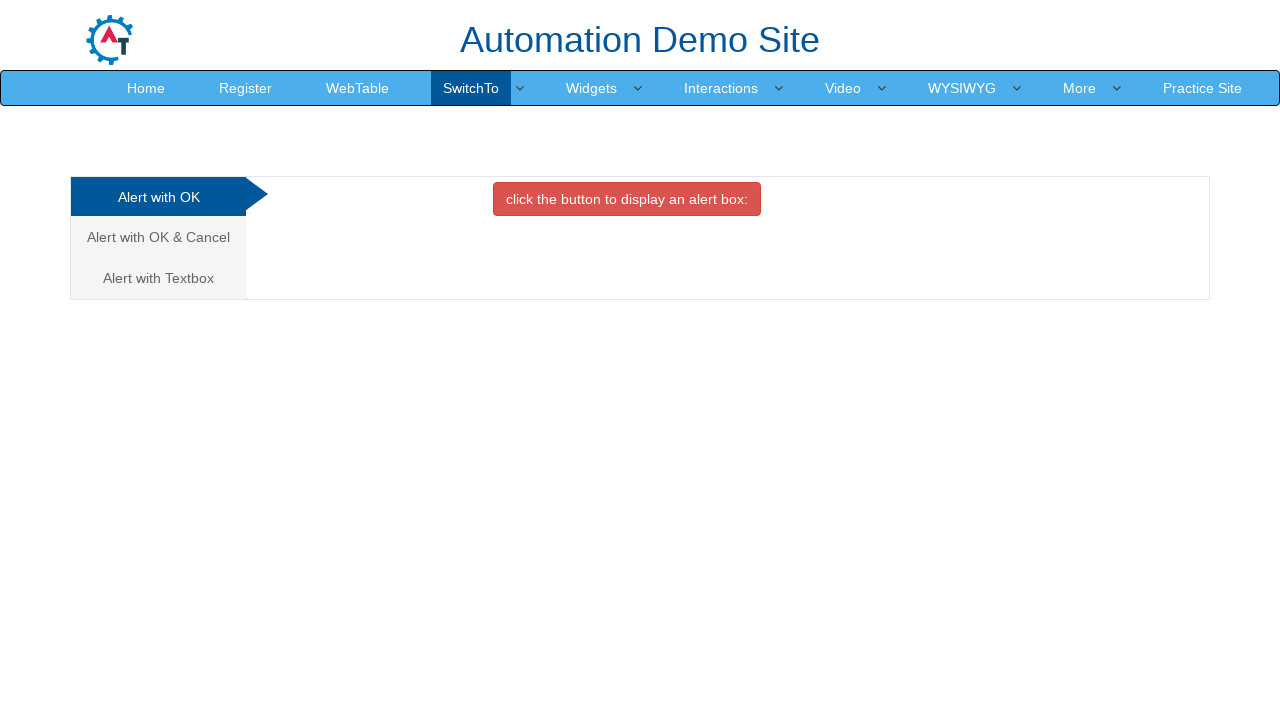

Clicked on 'Alert with OK & Cancel' tab at (158, 237) on xpath=//a[contains(text(),'Alert with OK & Cancel')]
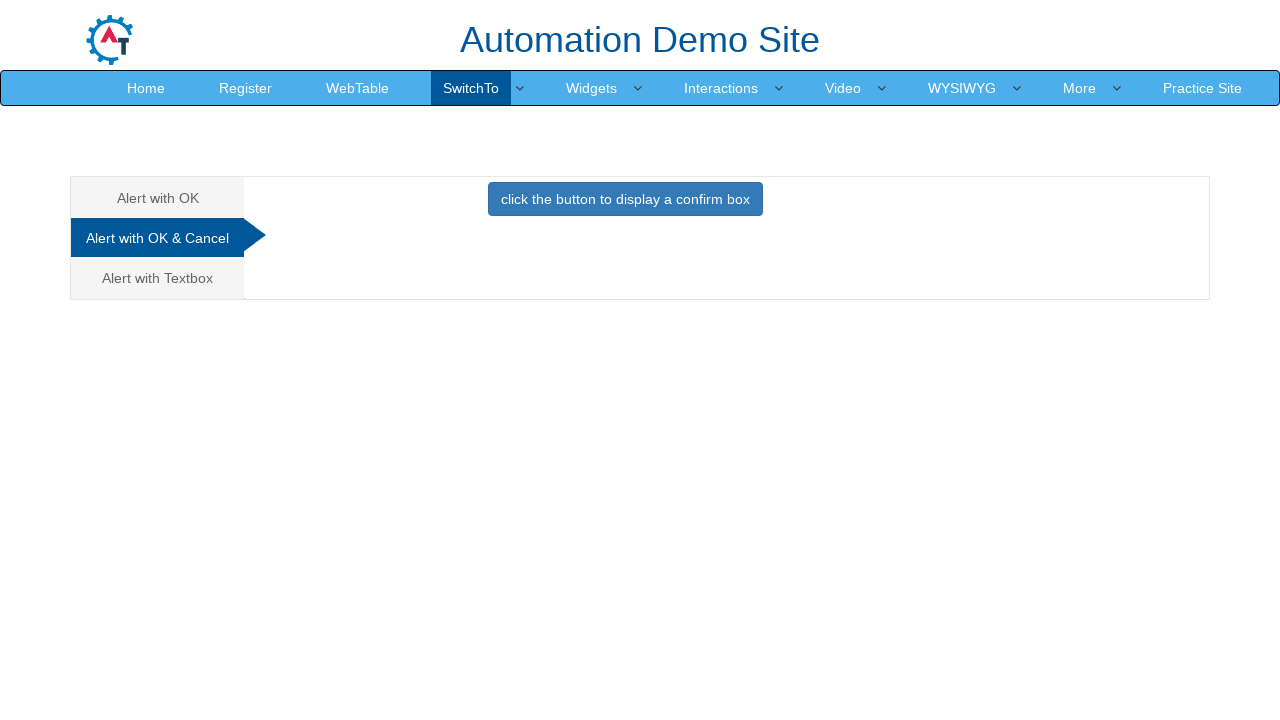

Clicked button to trigger confirmation alert at (625, 199) on button.btn.btn-primary
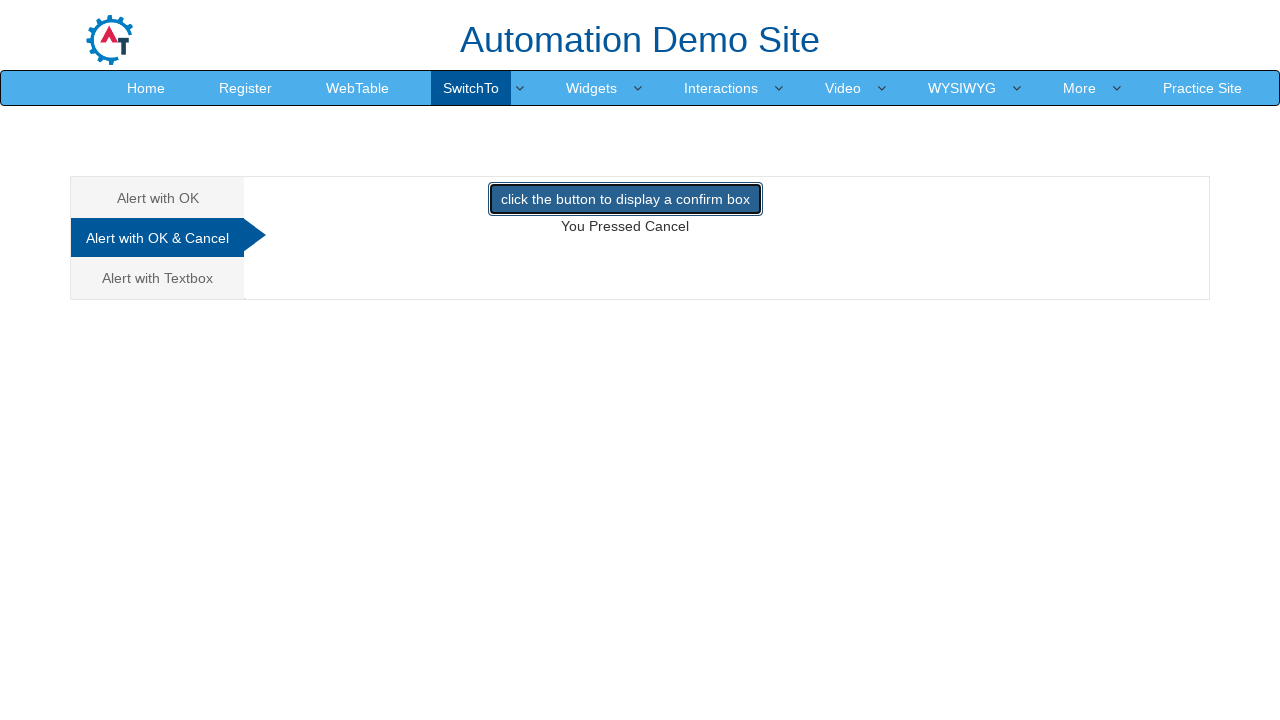

Set up dialog handler to accept alerts
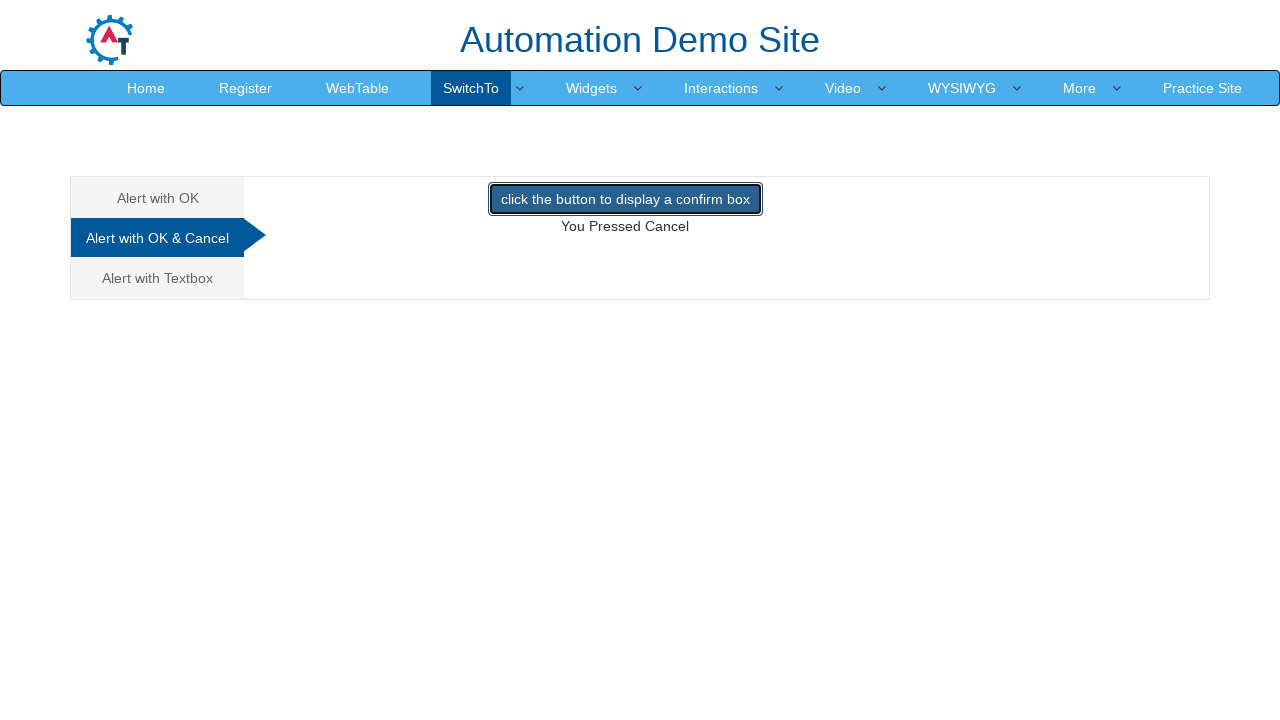

Clicked button to trigger and handle confirmation alert at (625, 199) on button.btn.btn-primary
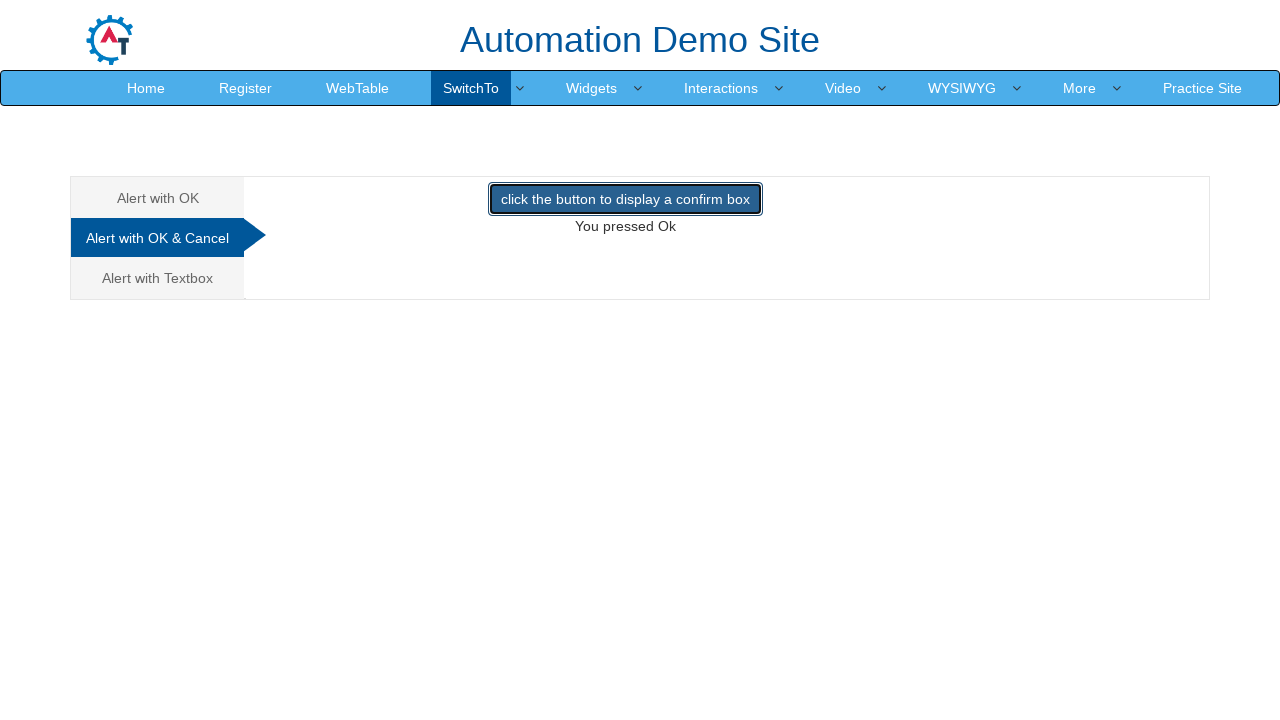

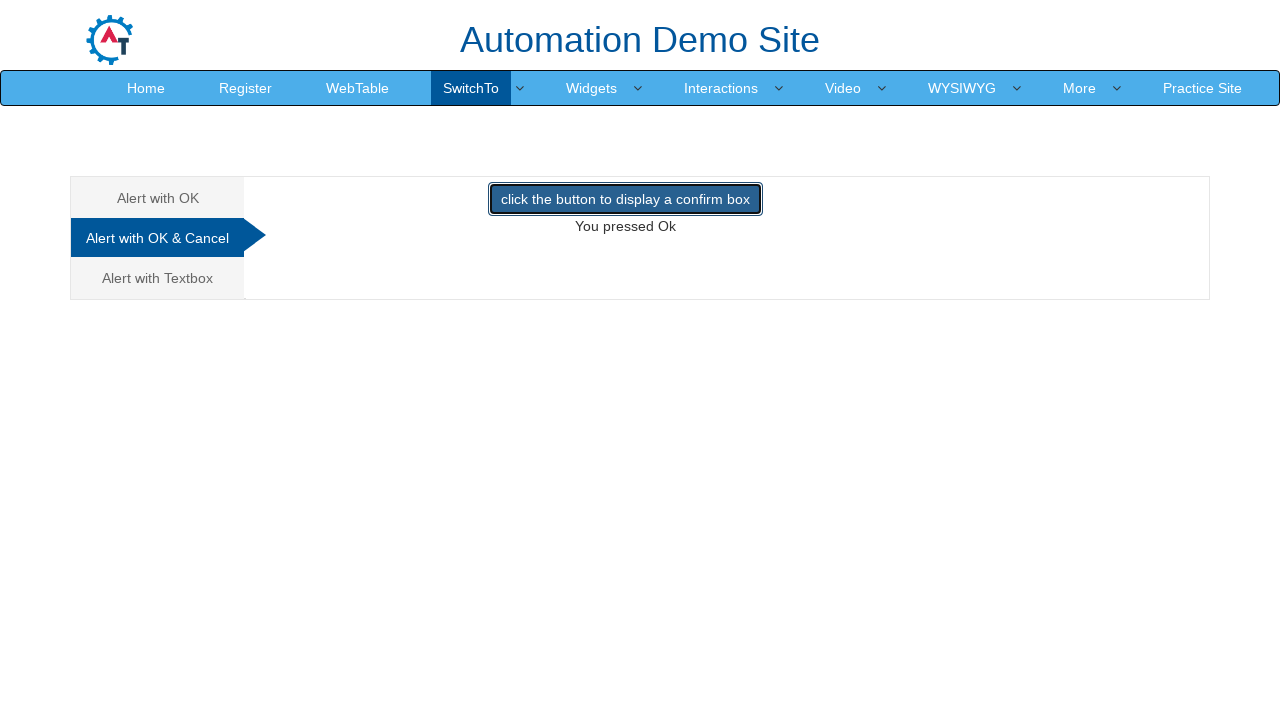